Tests a contact form by filling name, email, and phone fields with multiple sets of test data, clearing the fields between each iteration.

Starting URL: https://testautomationpractice.blogspot.com/

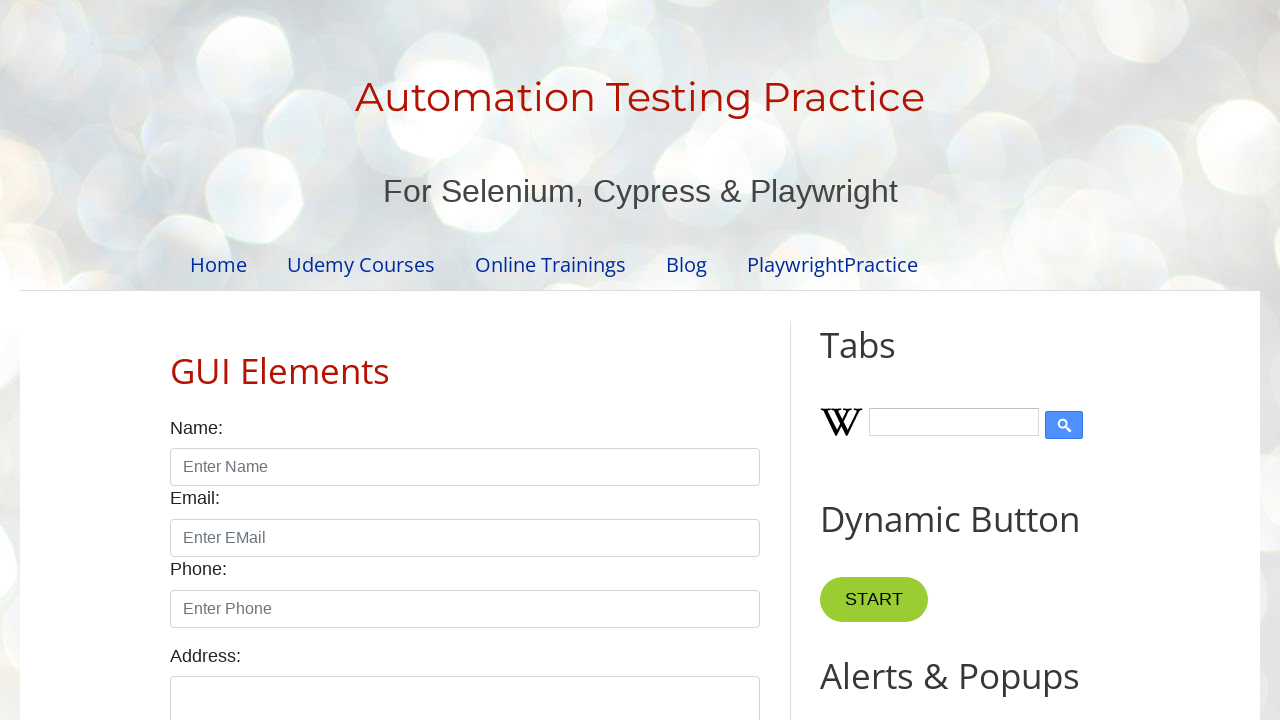

Located name field element
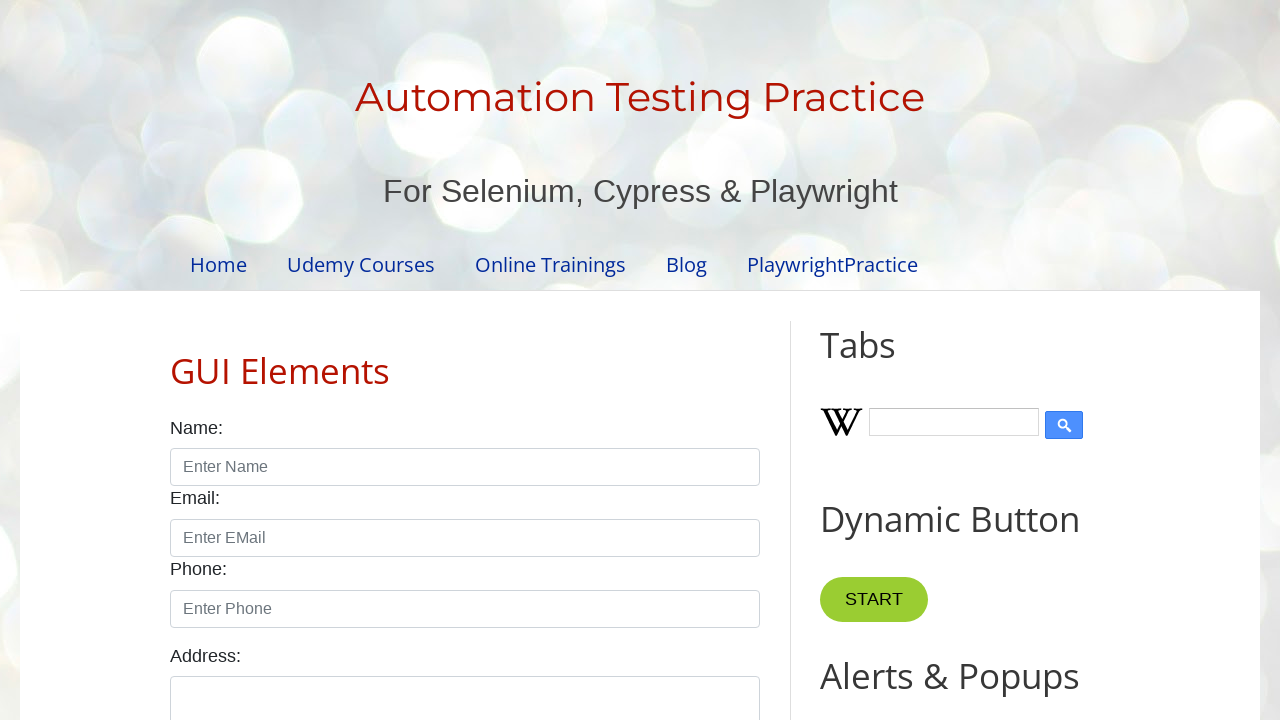

Located email field element
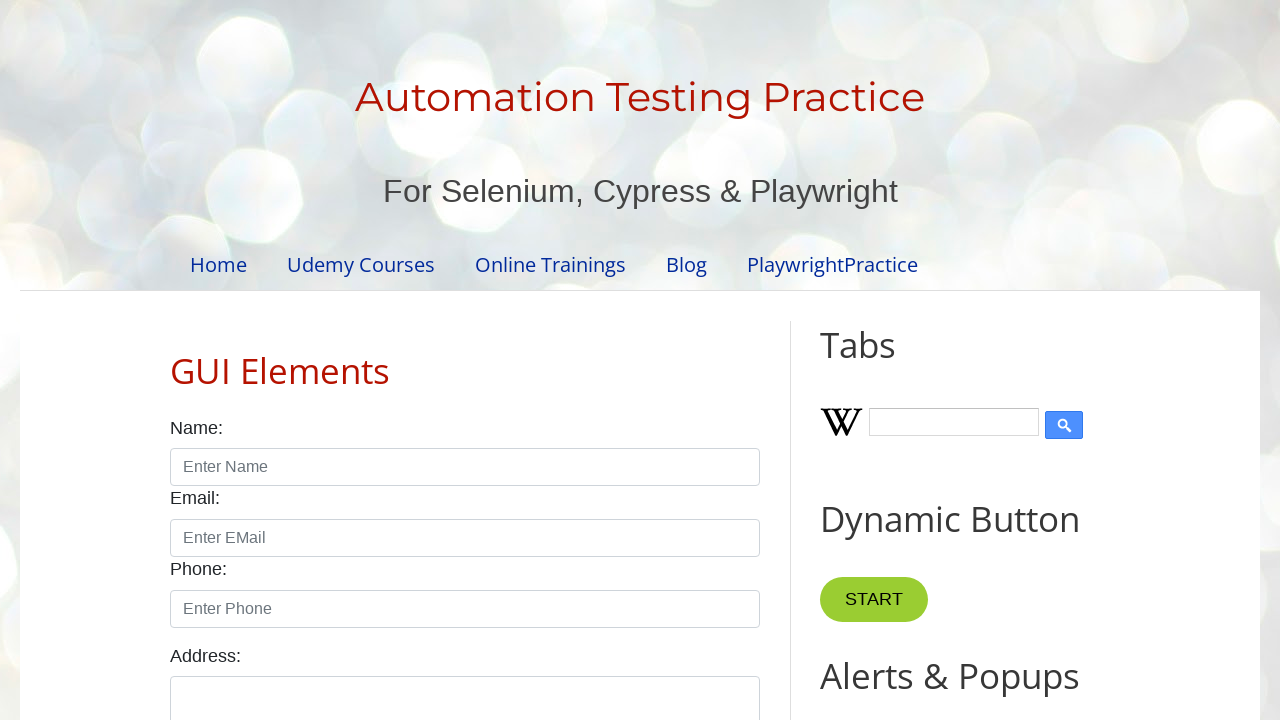

Located phone field element
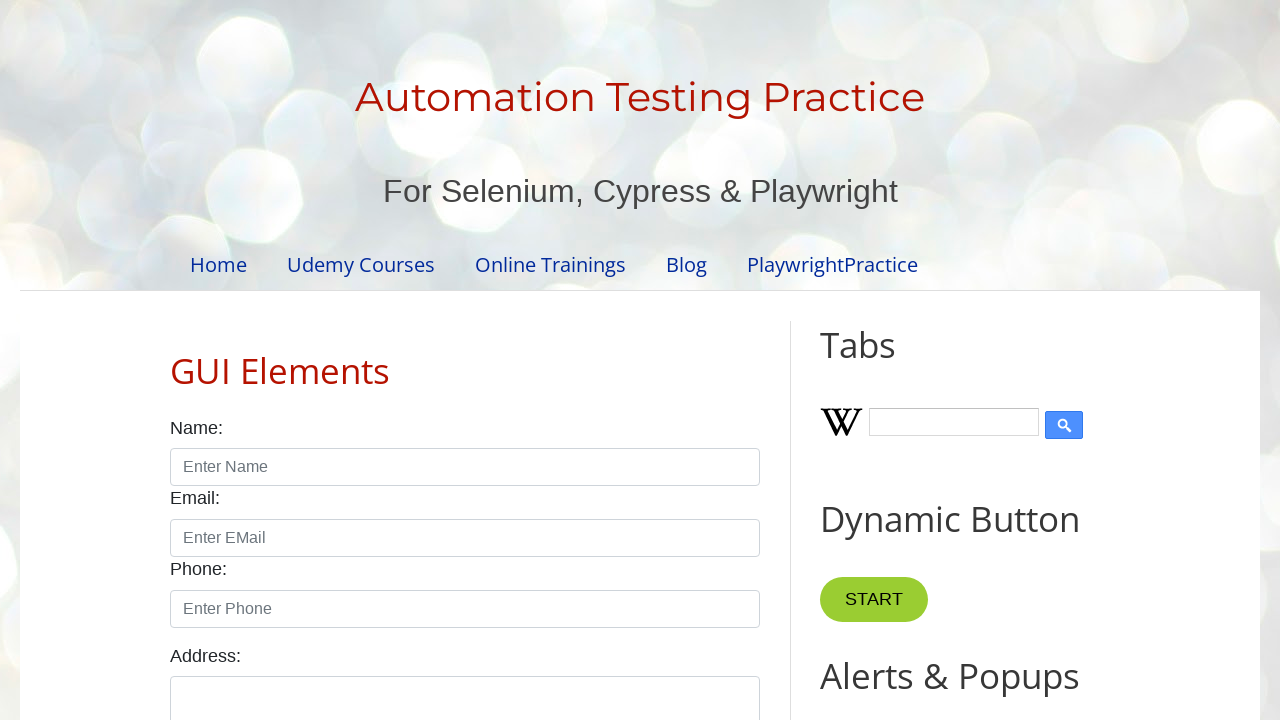

Filled name field with 'Shikha' on #name
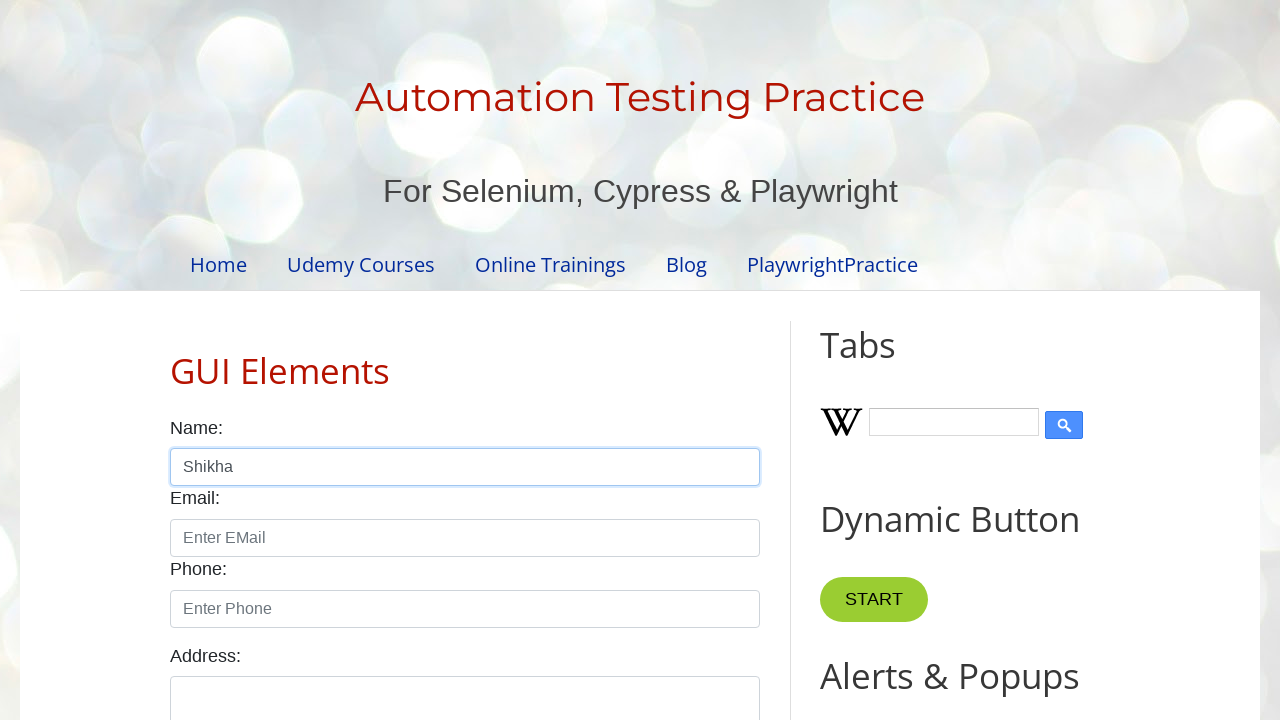

Filled email field with 'gupta' on #email
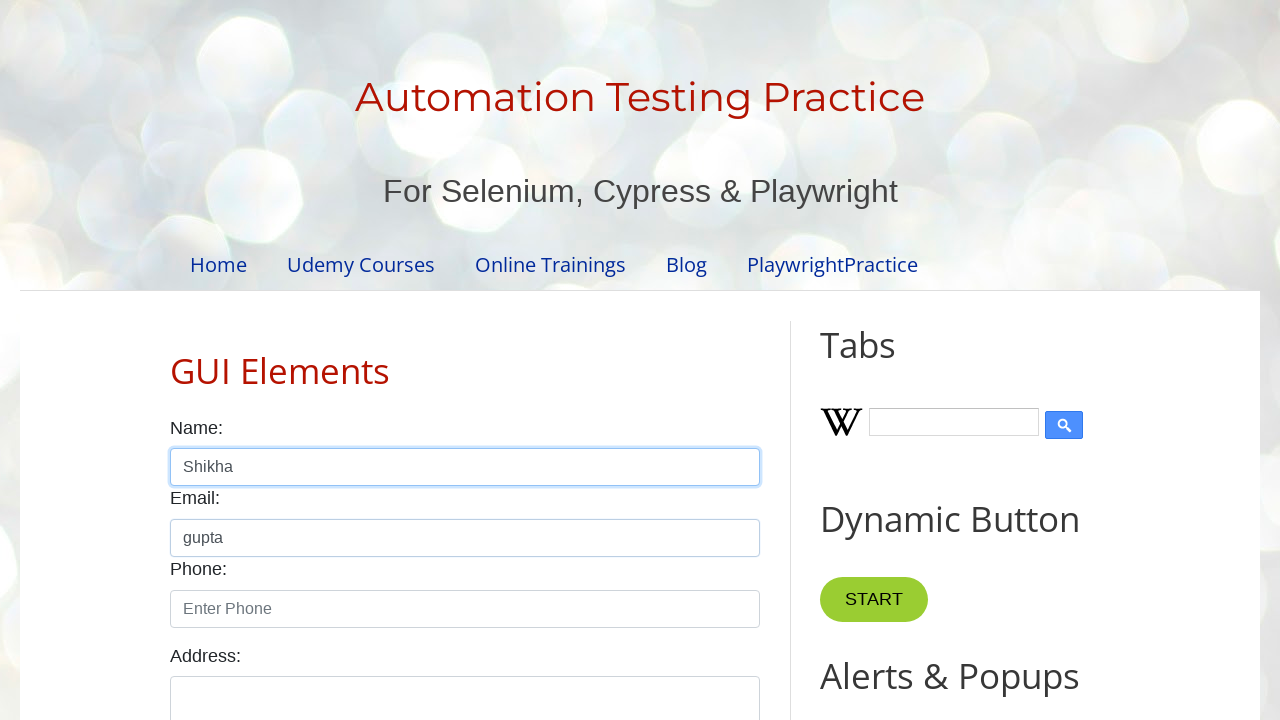

Filled phone field with '123456789' on #phone
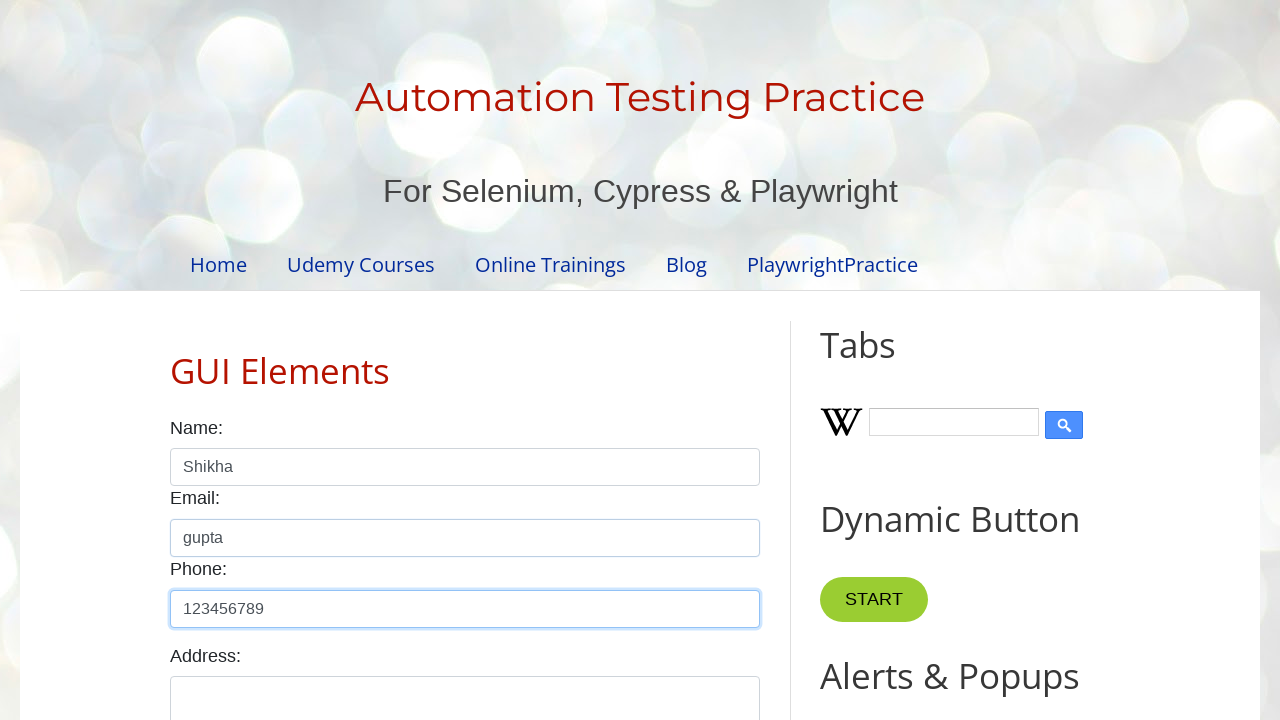

Waited 2 seconds to observe filled form data
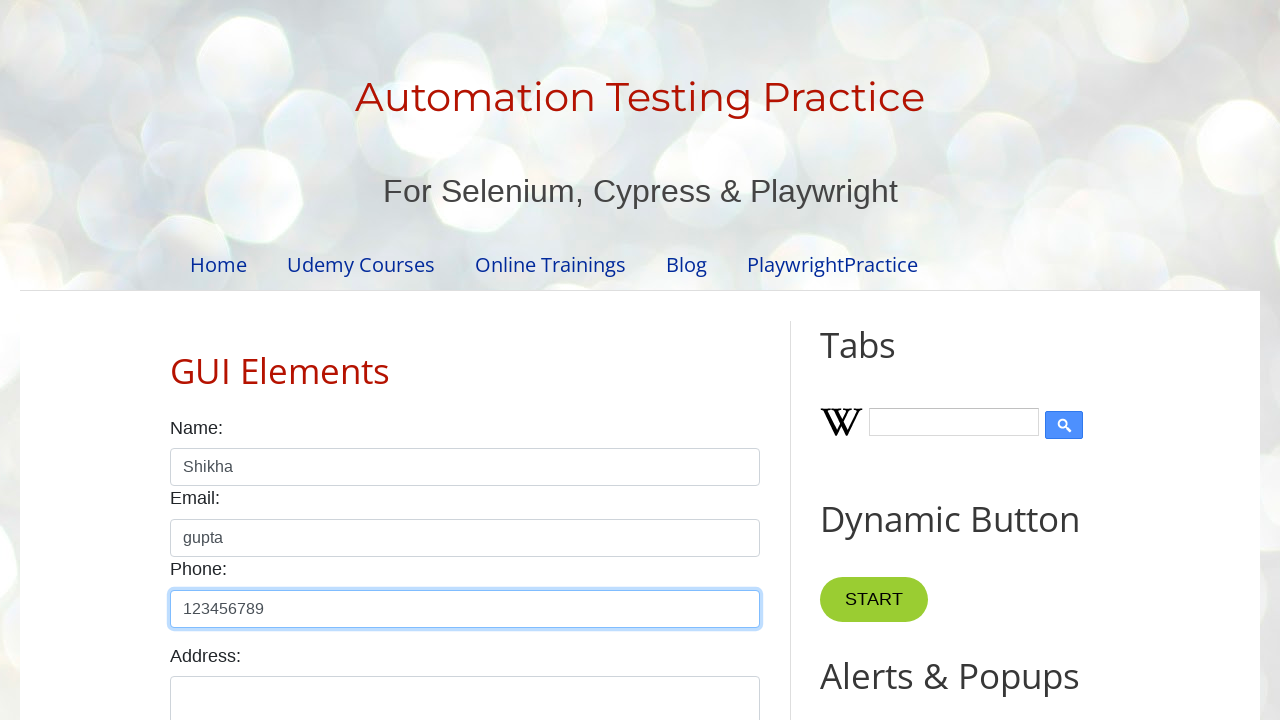

Cleared name field on #name
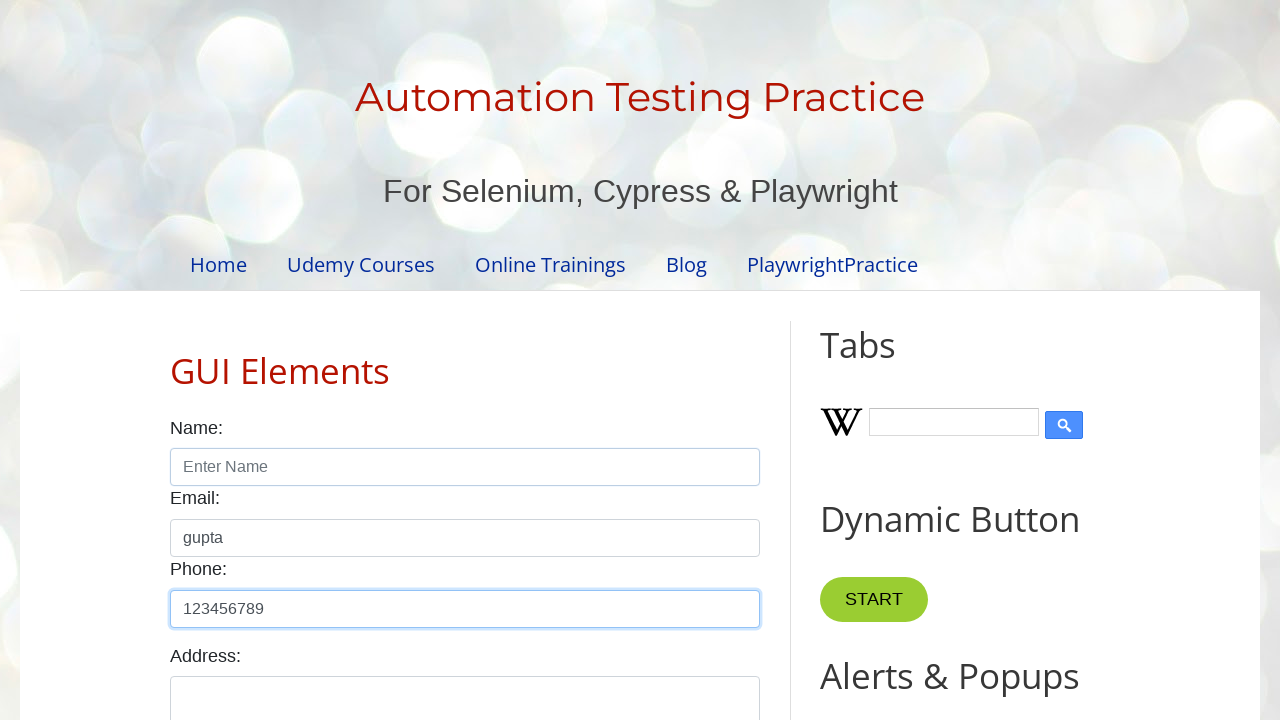

Cleared email field on #email
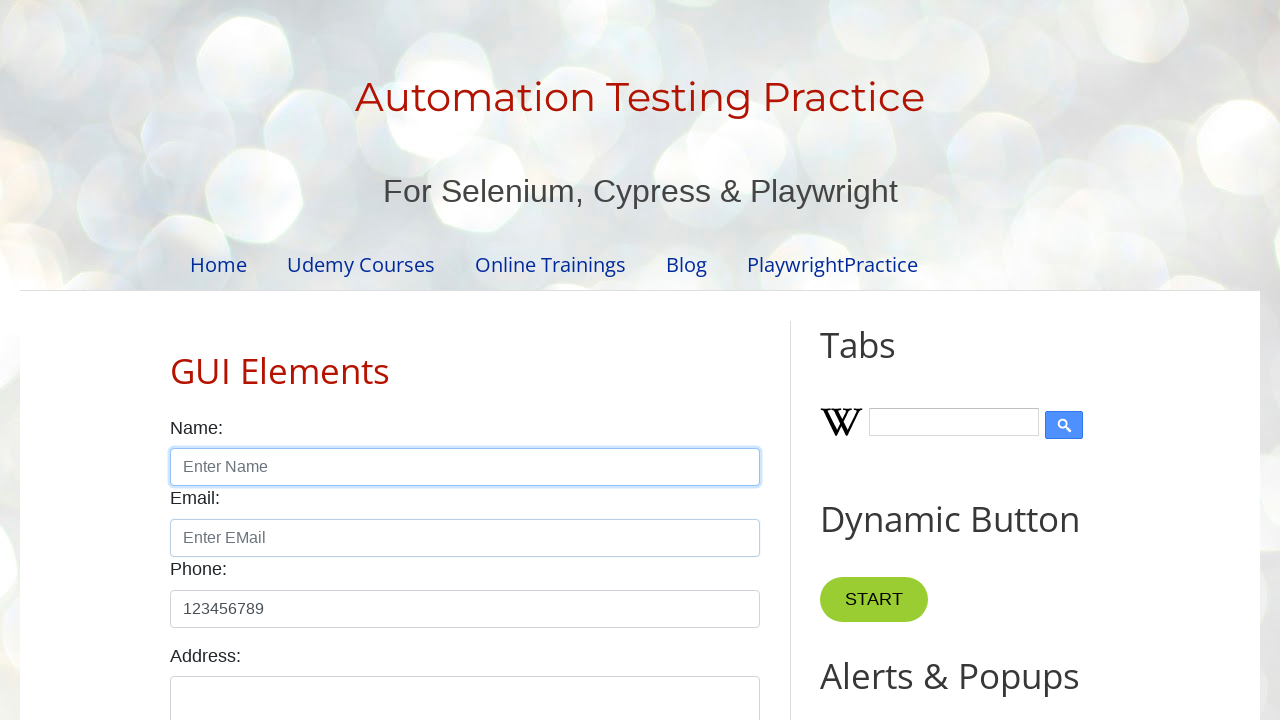

Cleared phone field on #phone
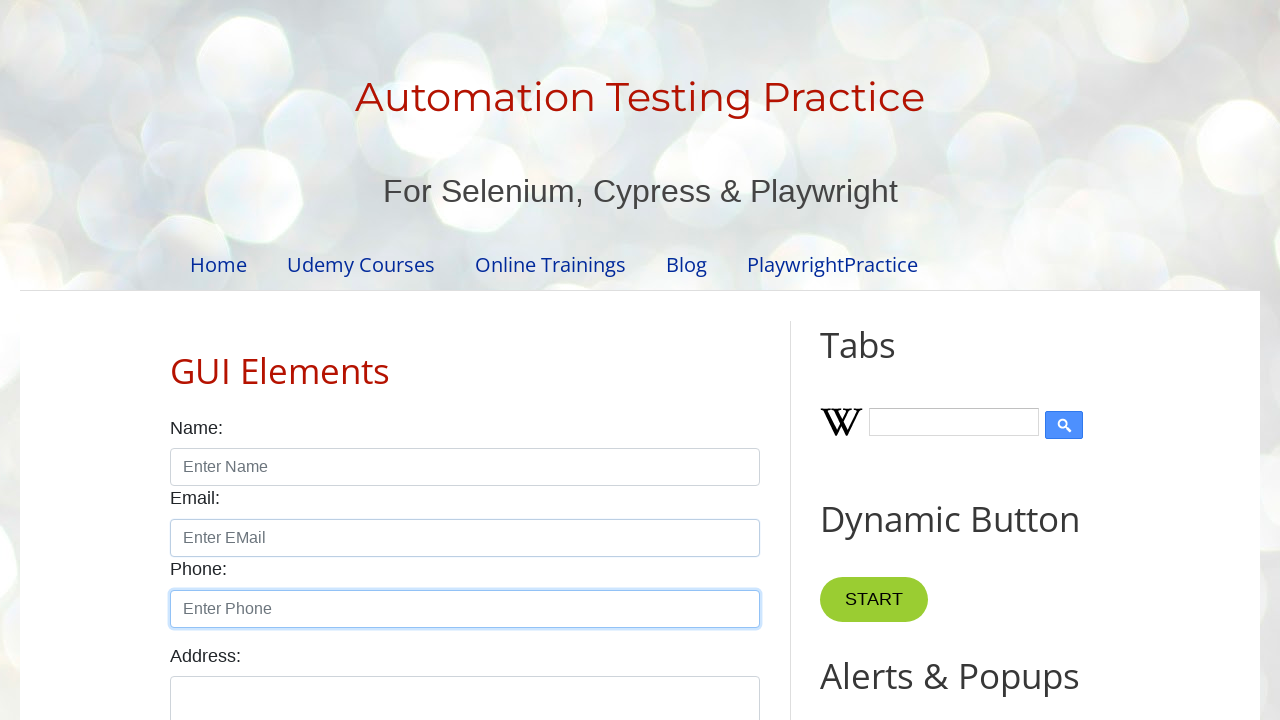

Filled name field with 'shikha1' on #name
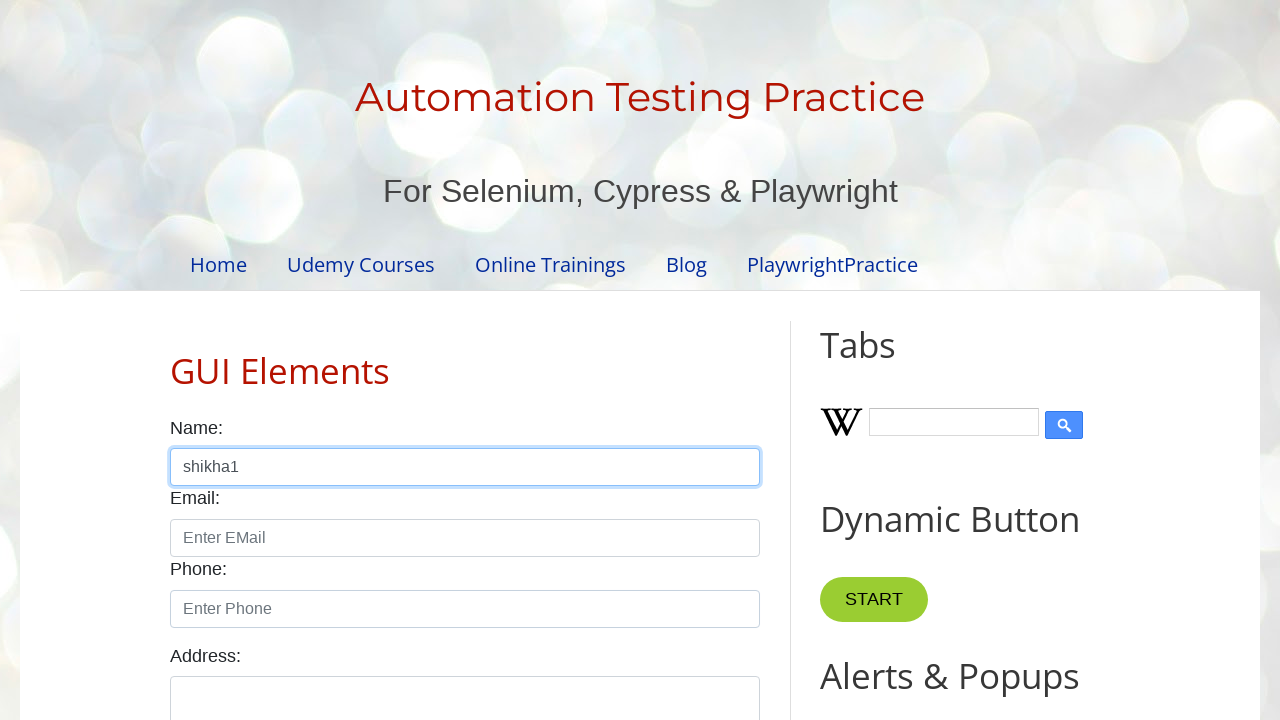

Filled email field with 'gupta1' on #email
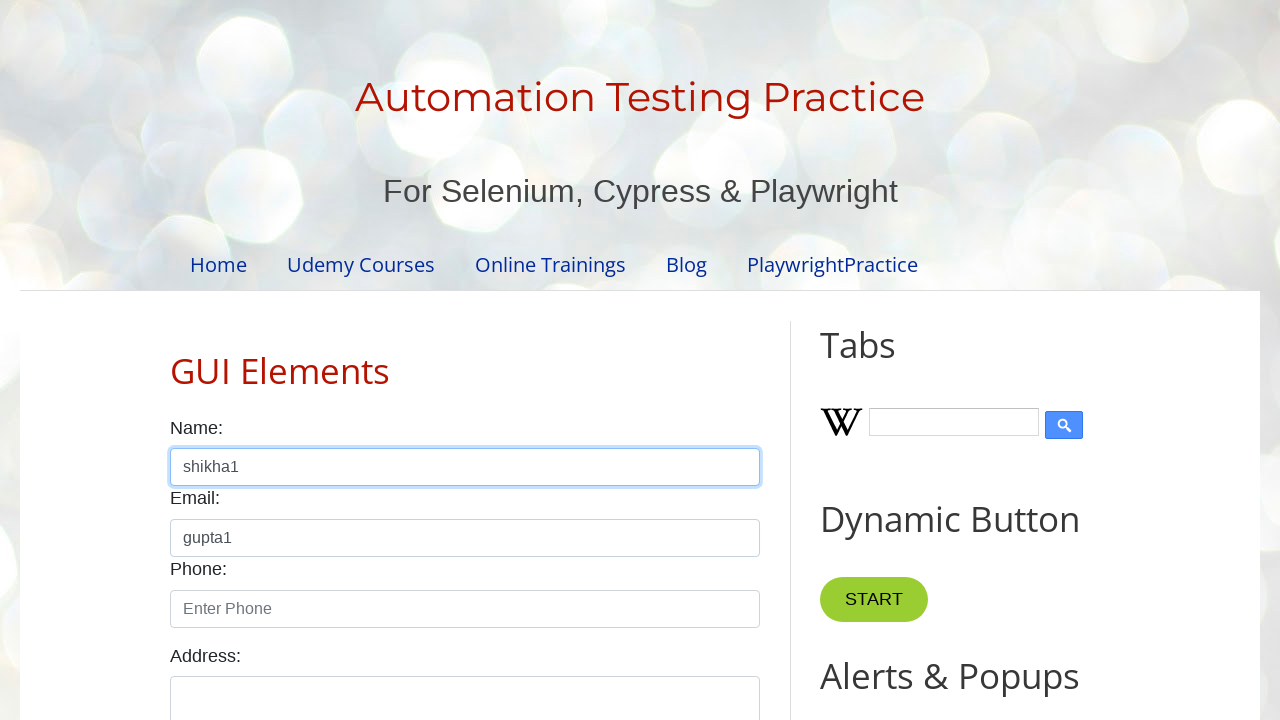

Filled phone field with '7894651358' on #phone
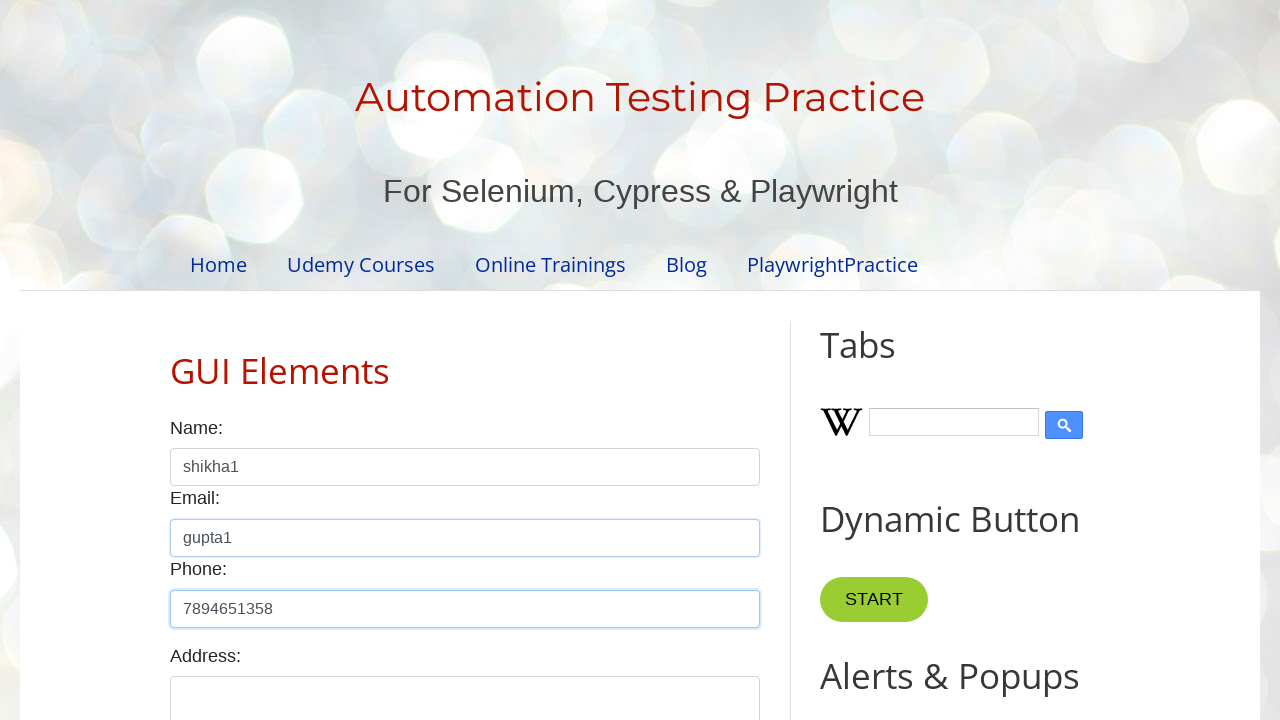

Waited 2 seconds to observe filled form data
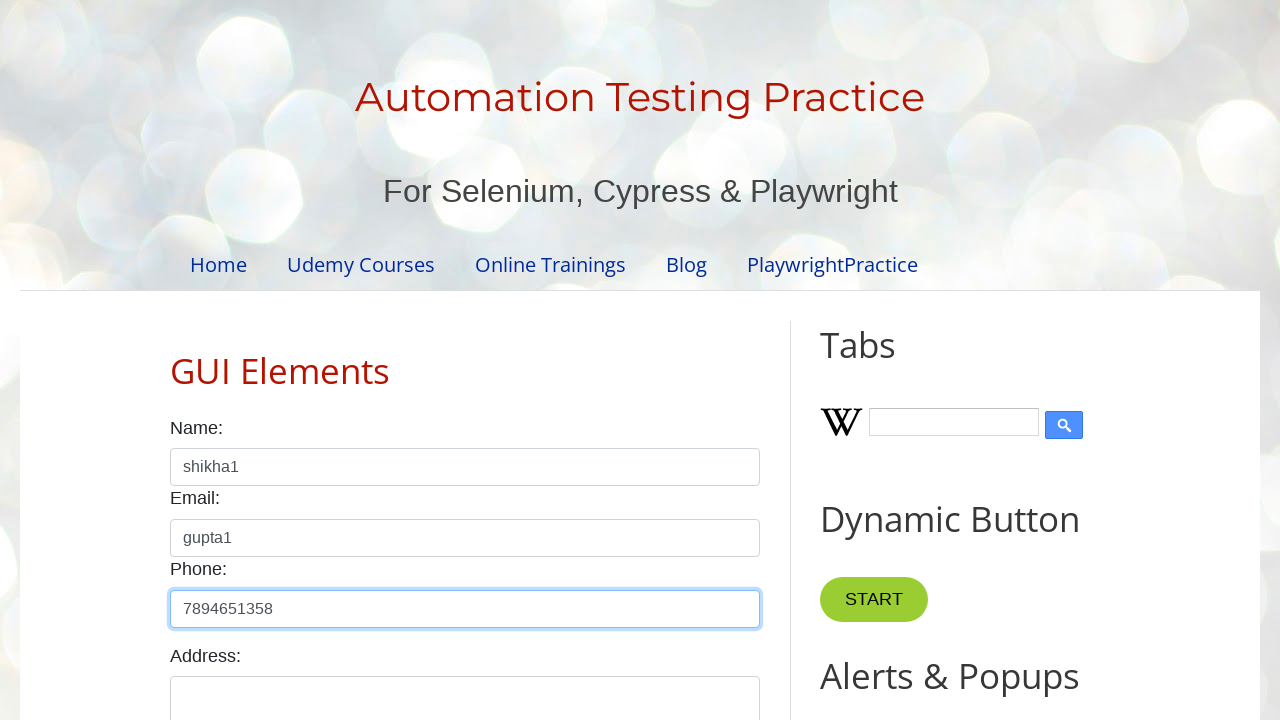

Cleared name field on #name
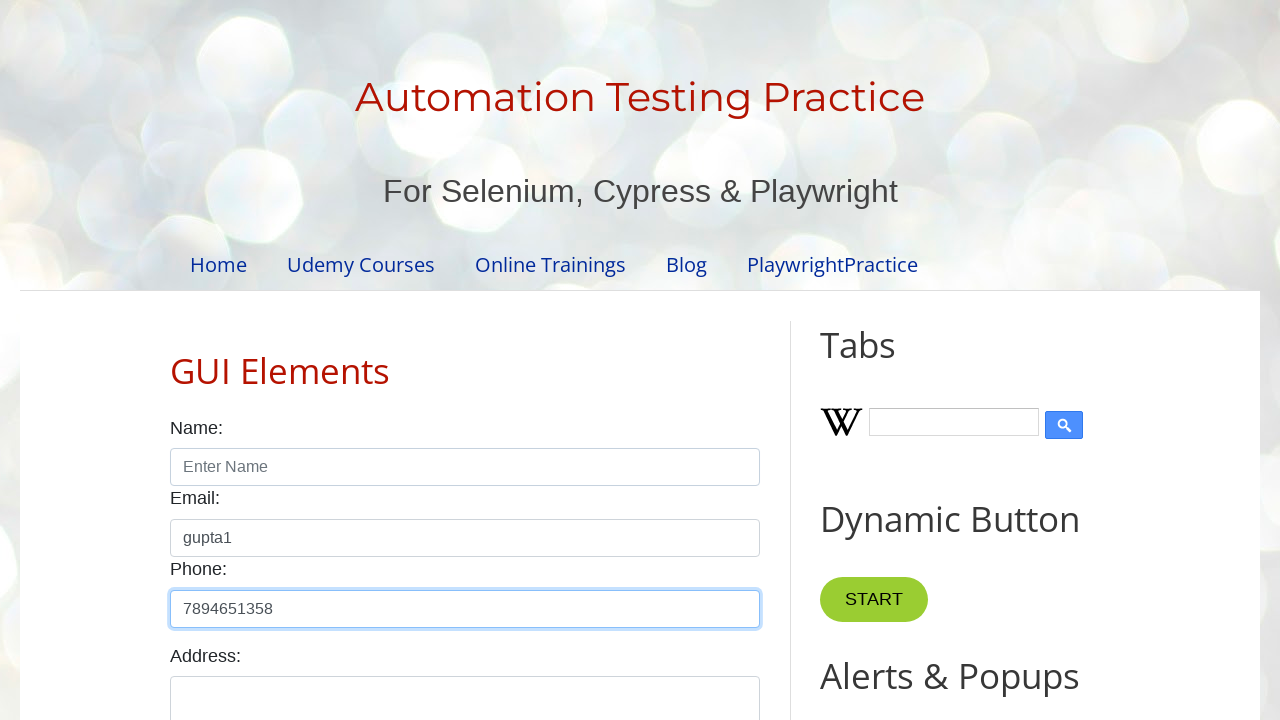

Cleared email field on #email
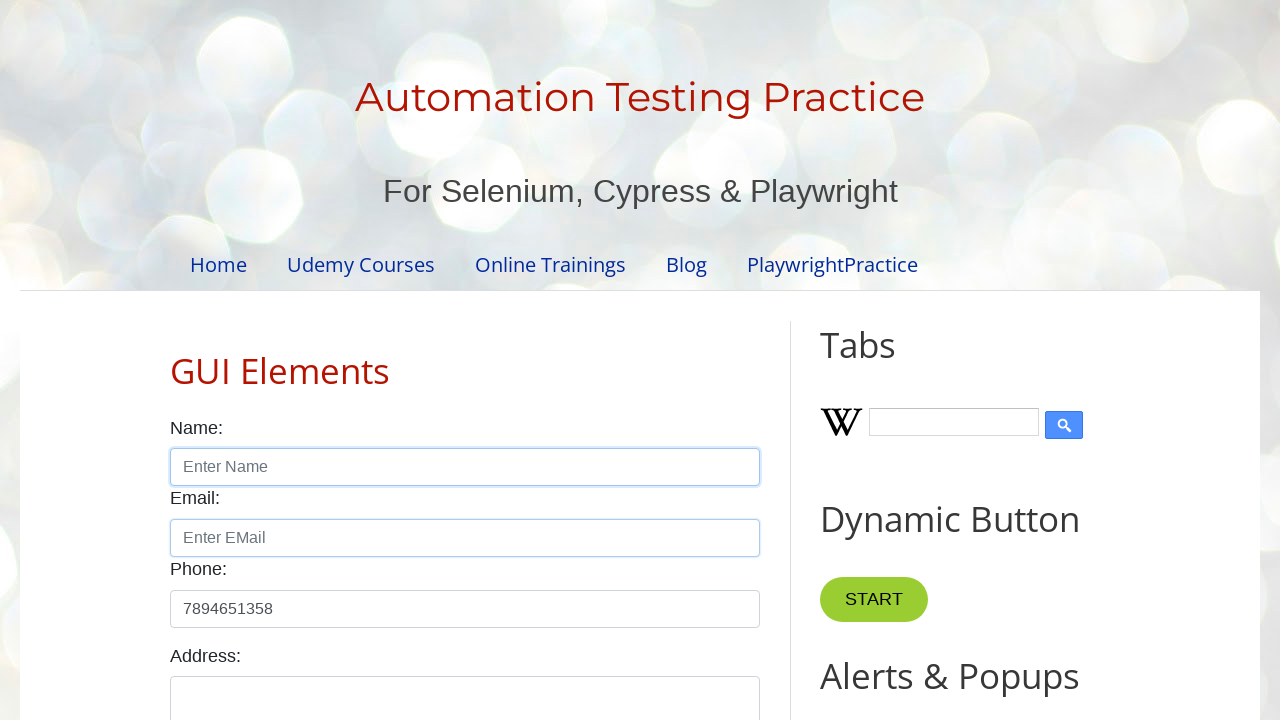

Cleared phone field on #phone
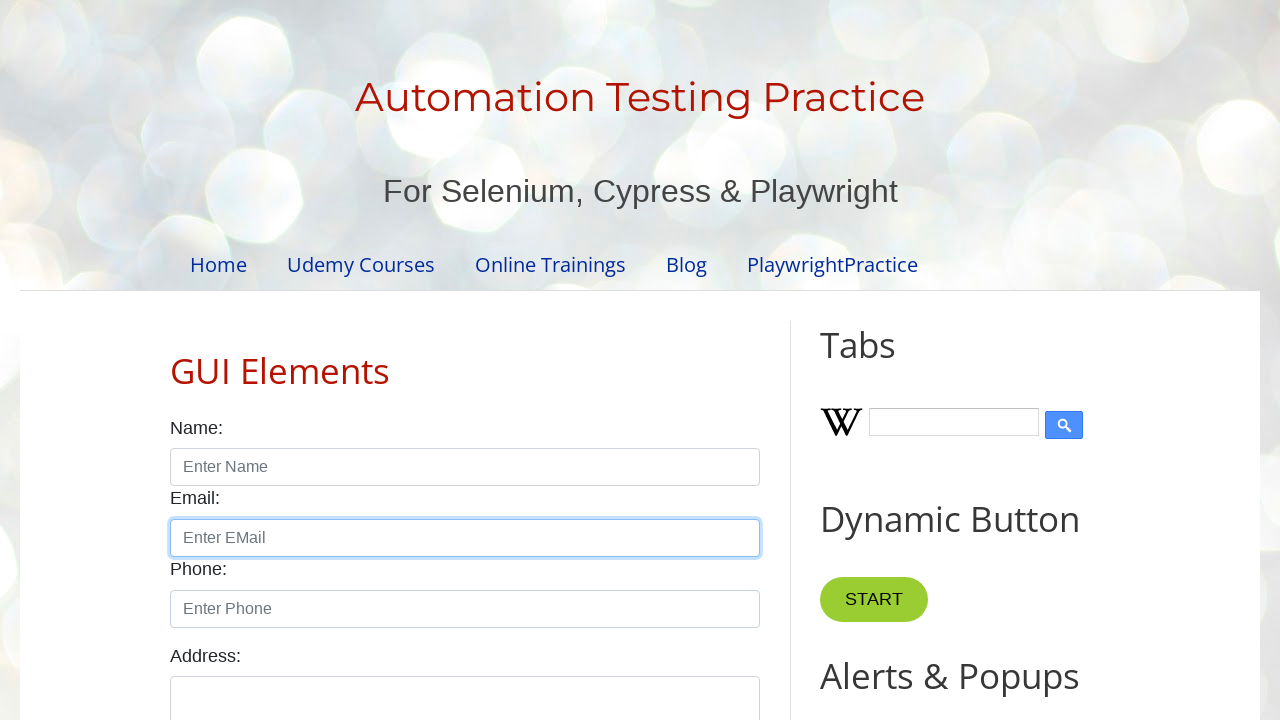

Filled name field with 'mishka' on #name
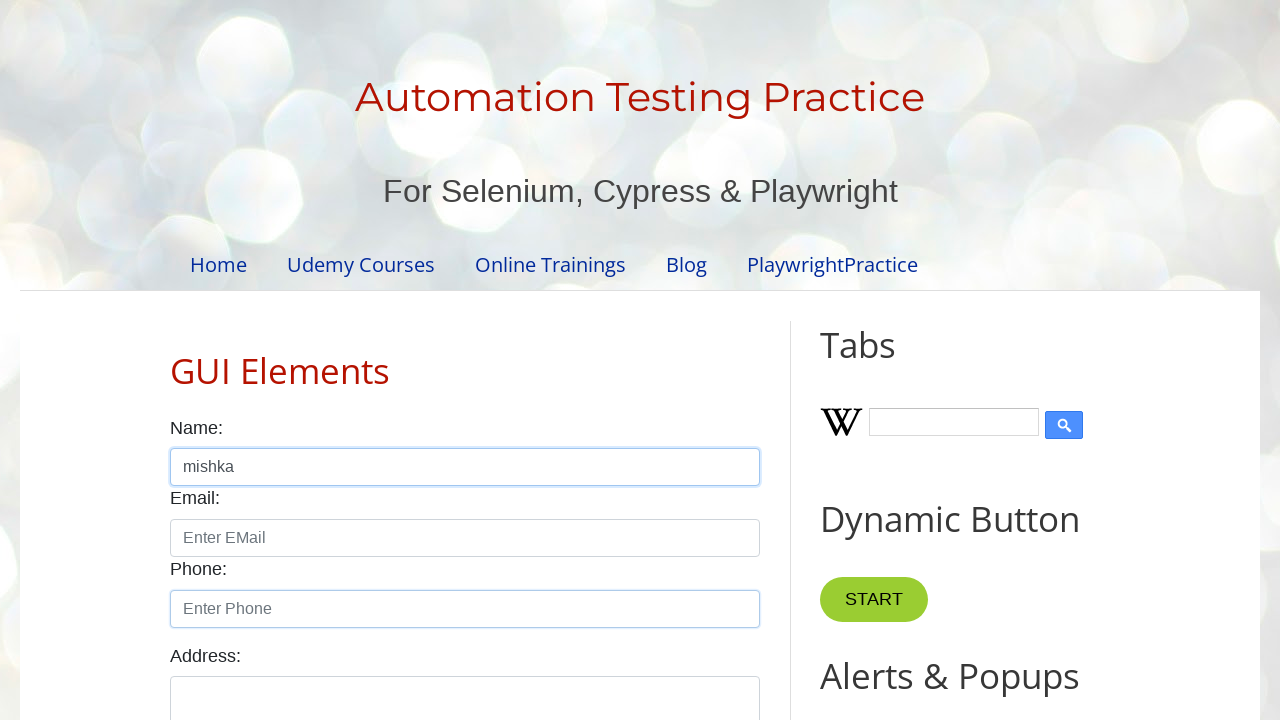

Filled email field with 'jain' on #email
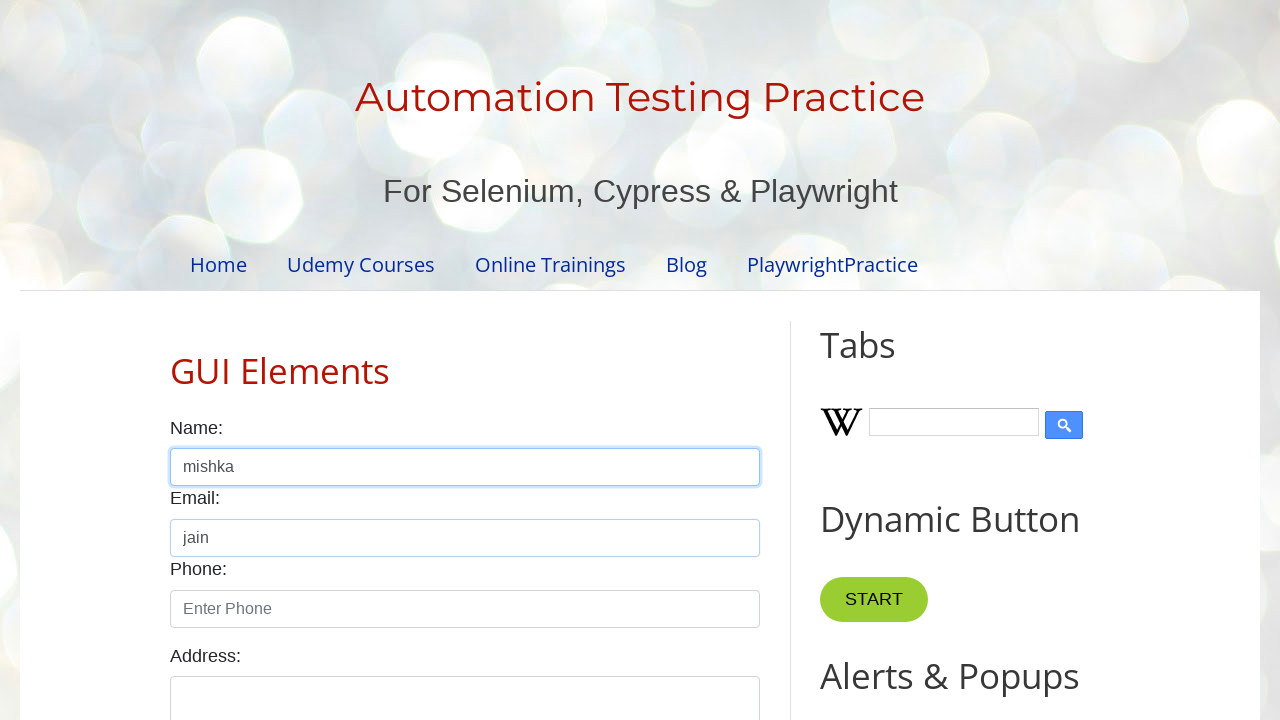

Filled phone field with '9896568752' on #phone
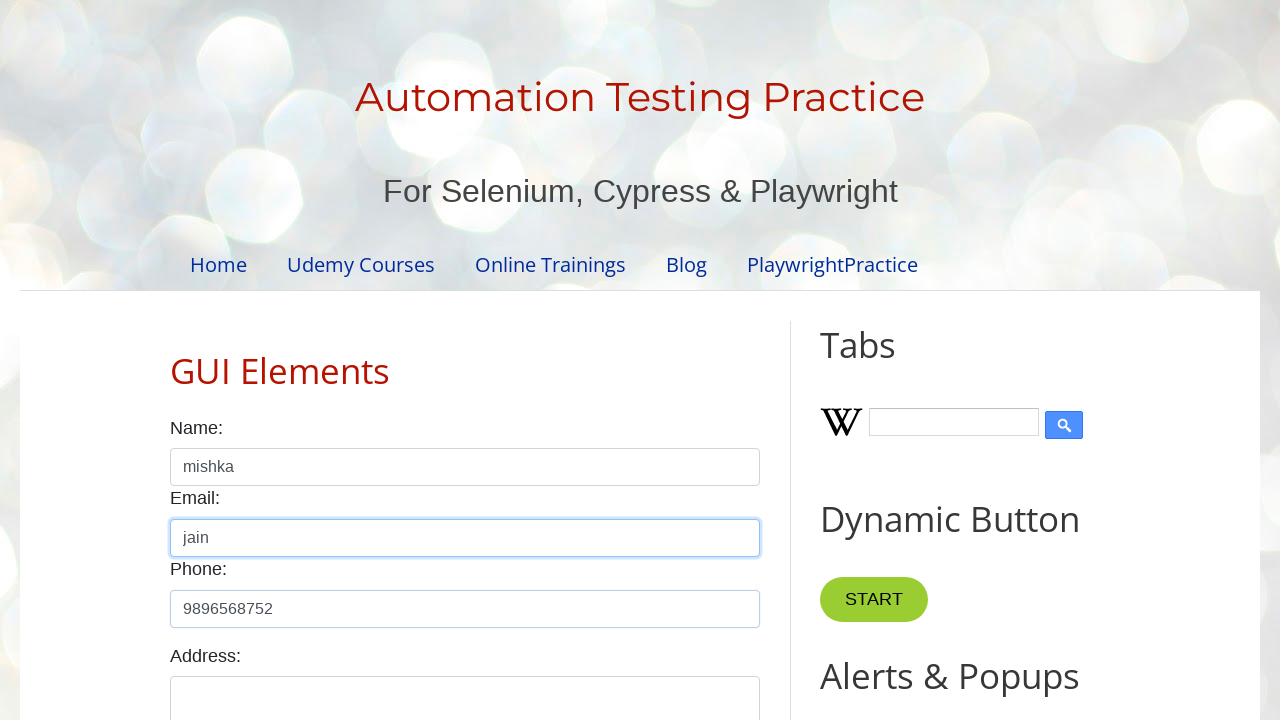

Waited 2 seconds to observe filled form data
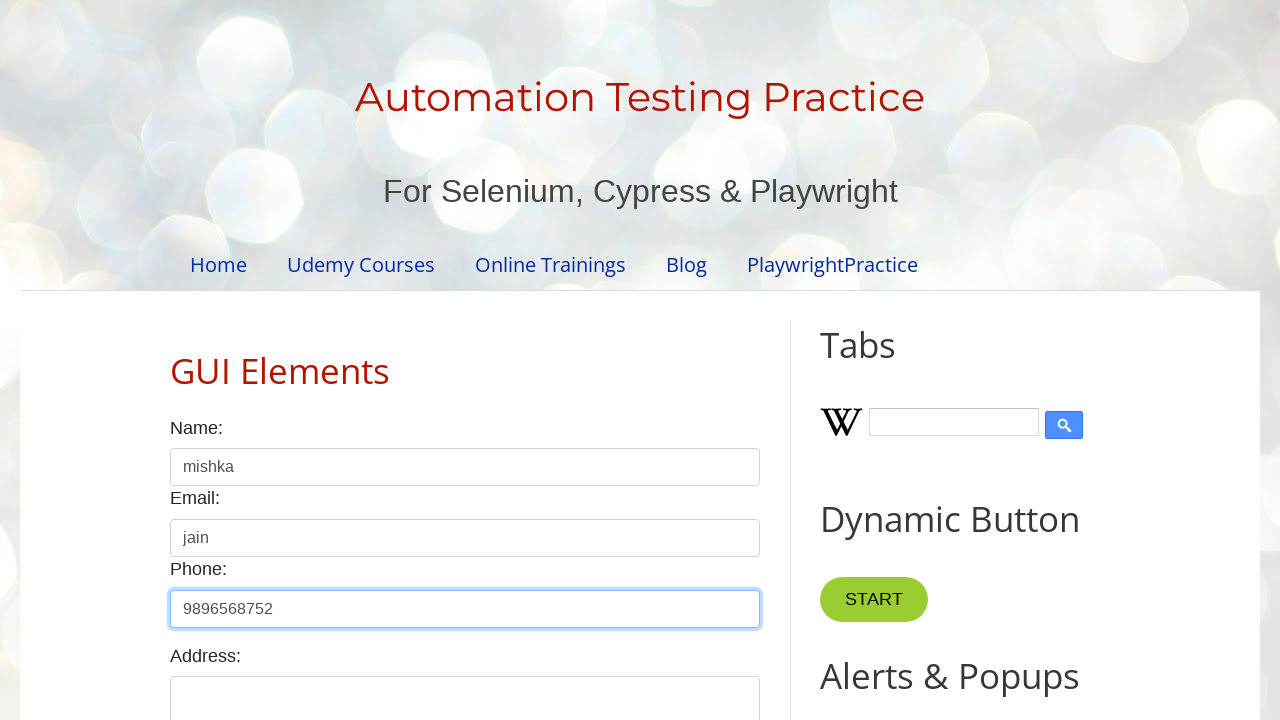

Cleared name field on #name
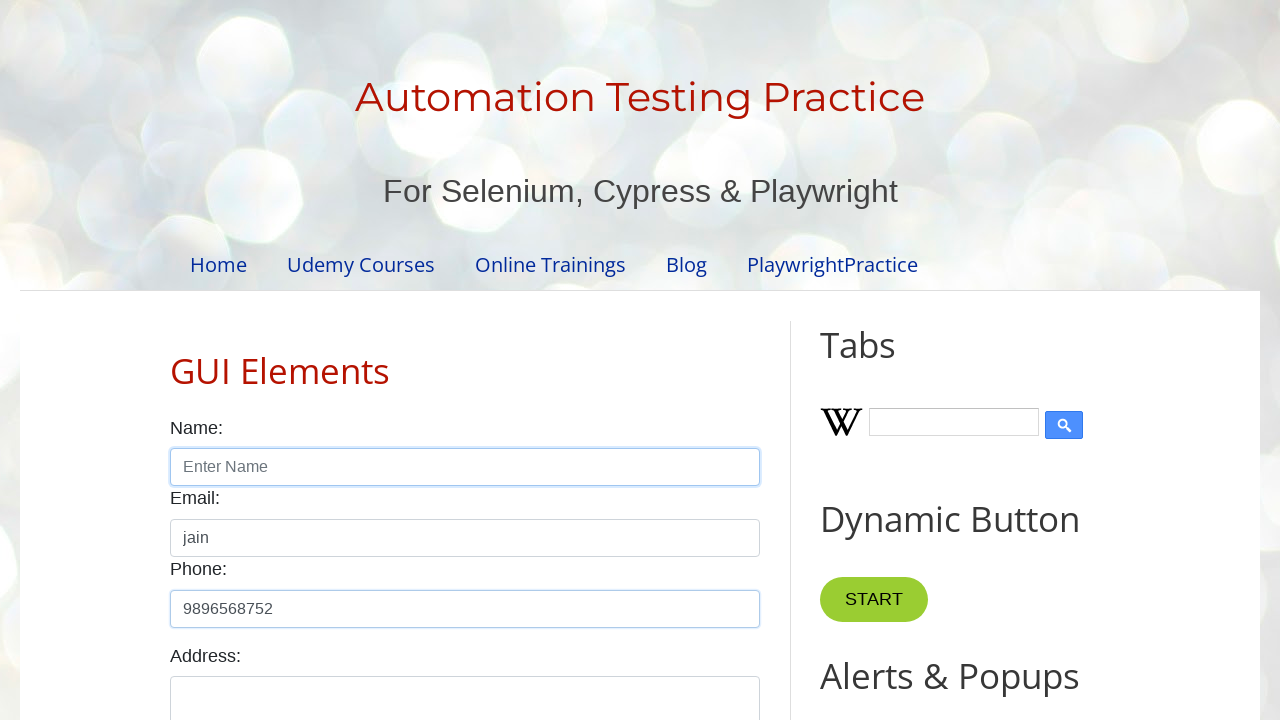

Cleared email field on #email
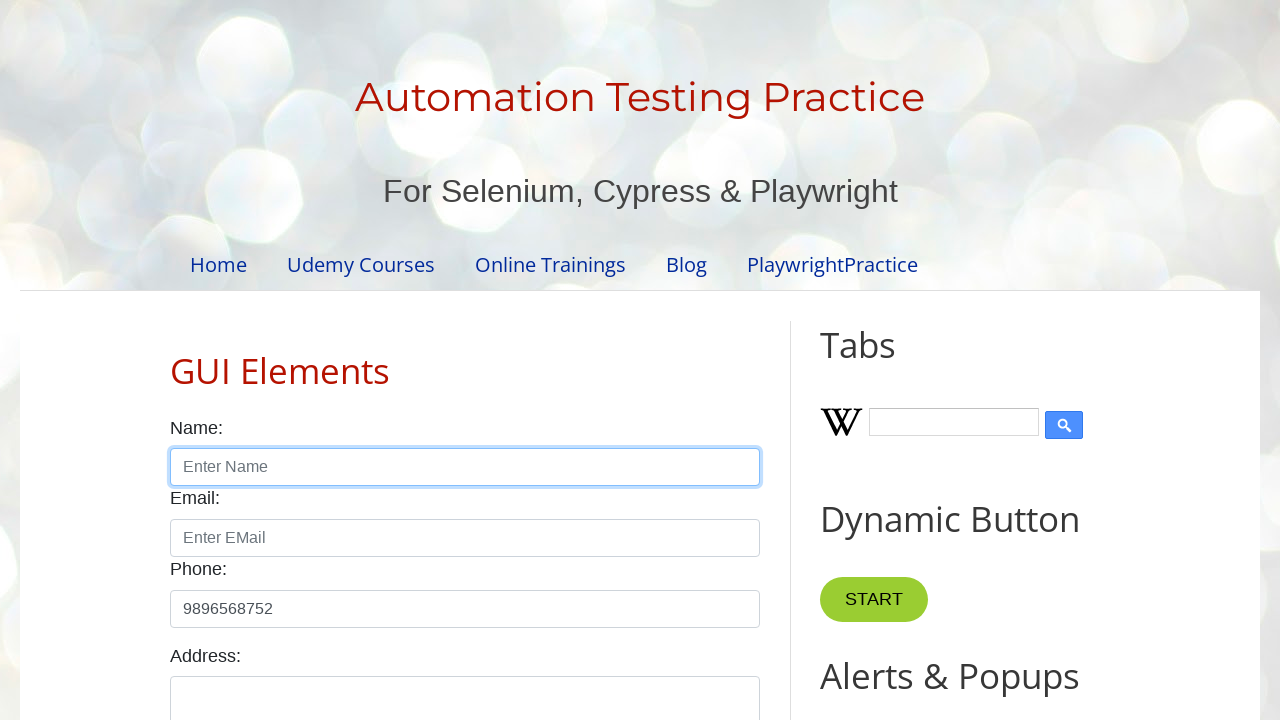

Cleared phone field on #phone
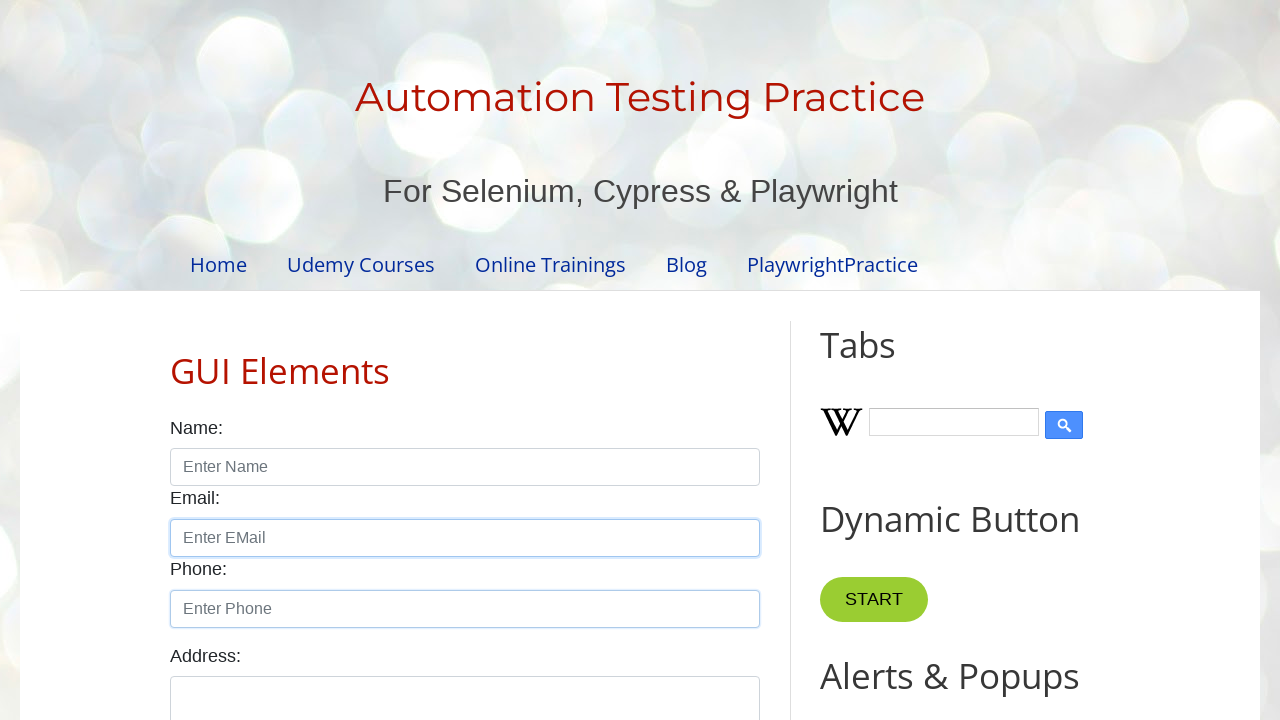

Filled name field with 'mishka1' on #name
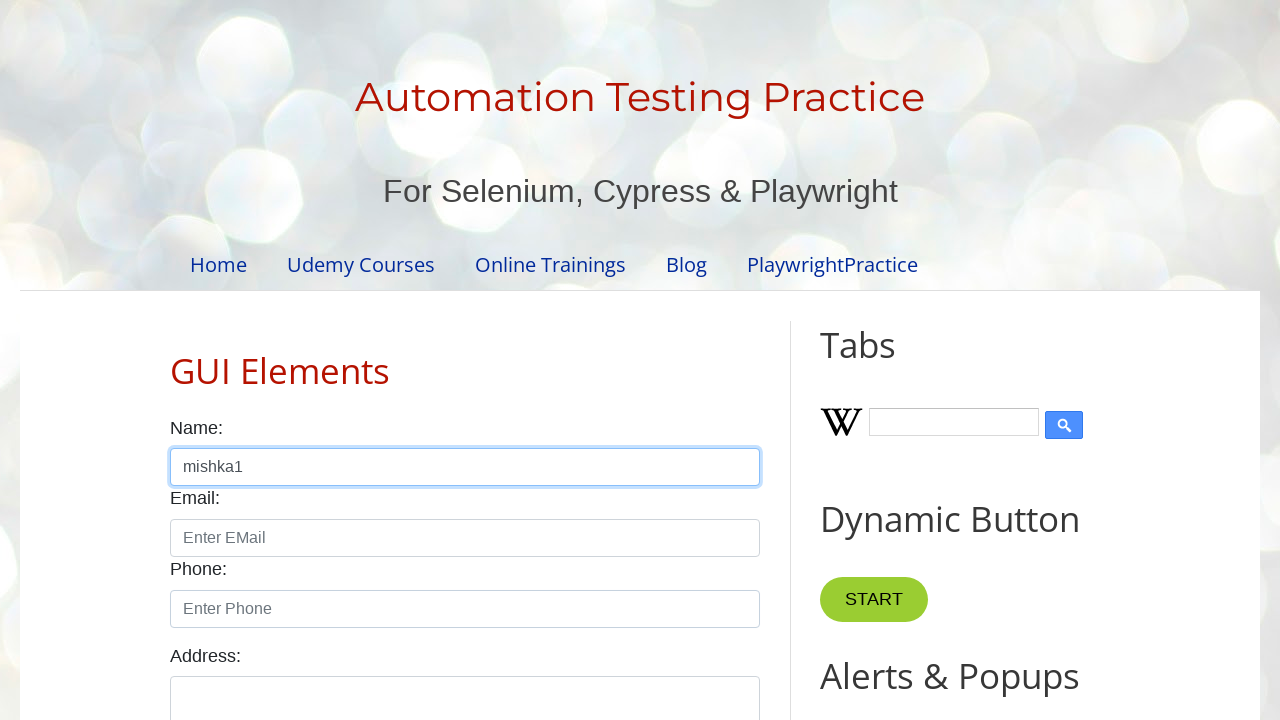

Filled email field with 'jain1' on #email
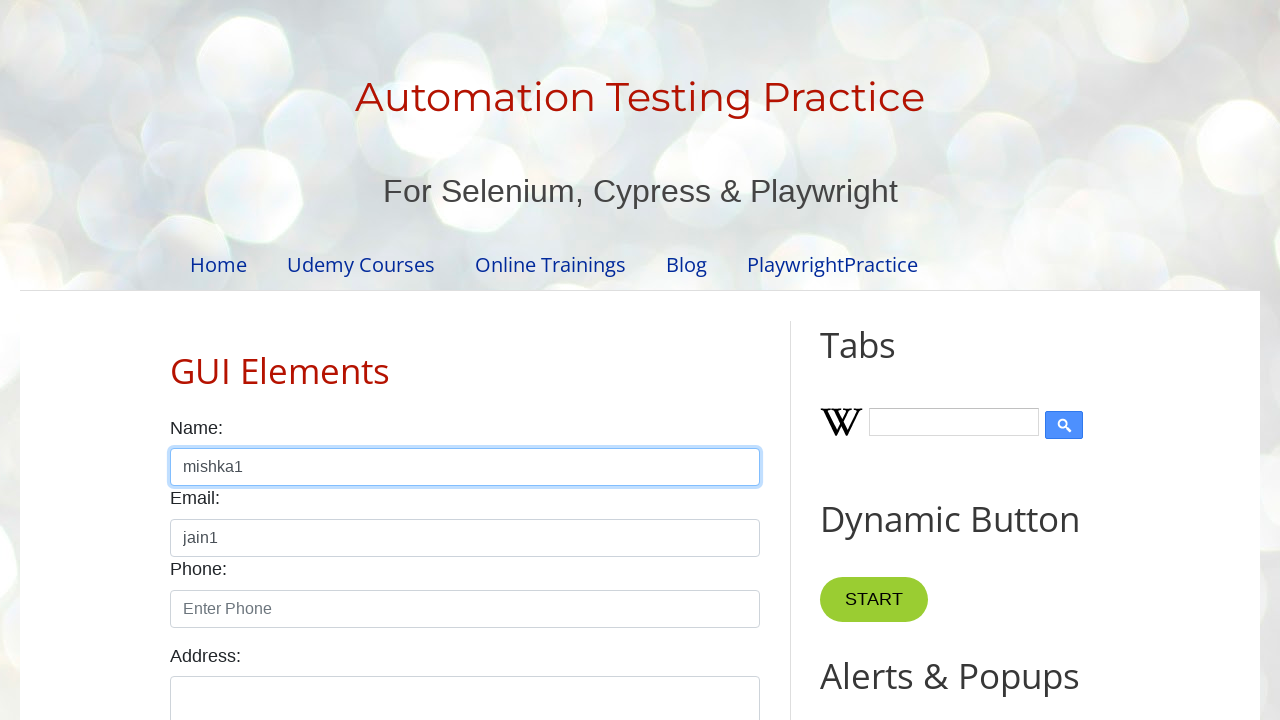

Filled phone field with '635694164' on #phone
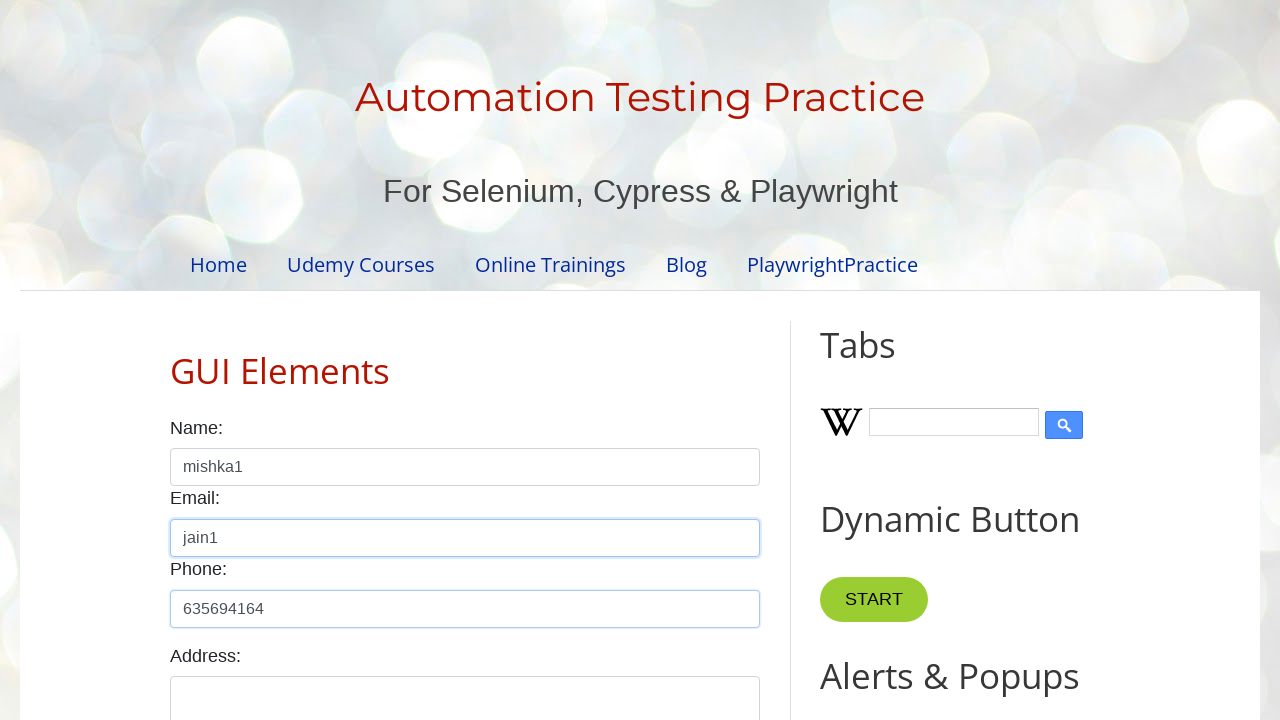

Waited 2 seconds to observe filled form data
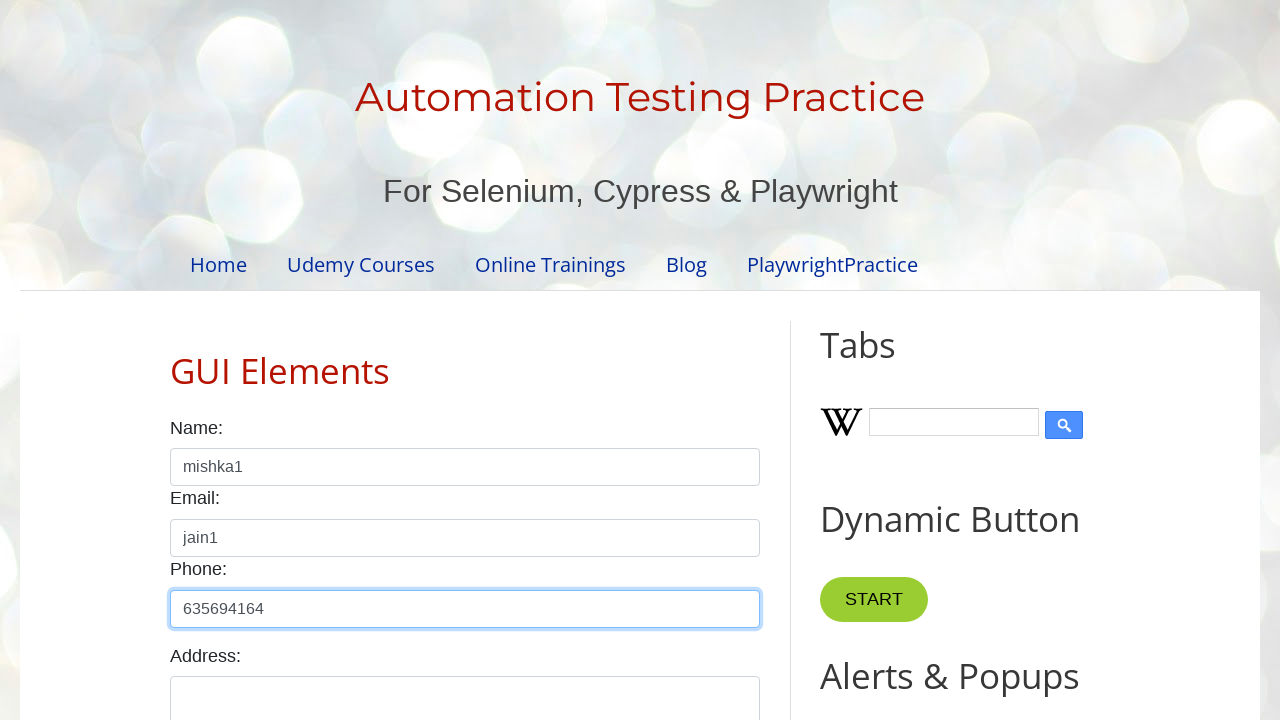

Cleared name field on #name
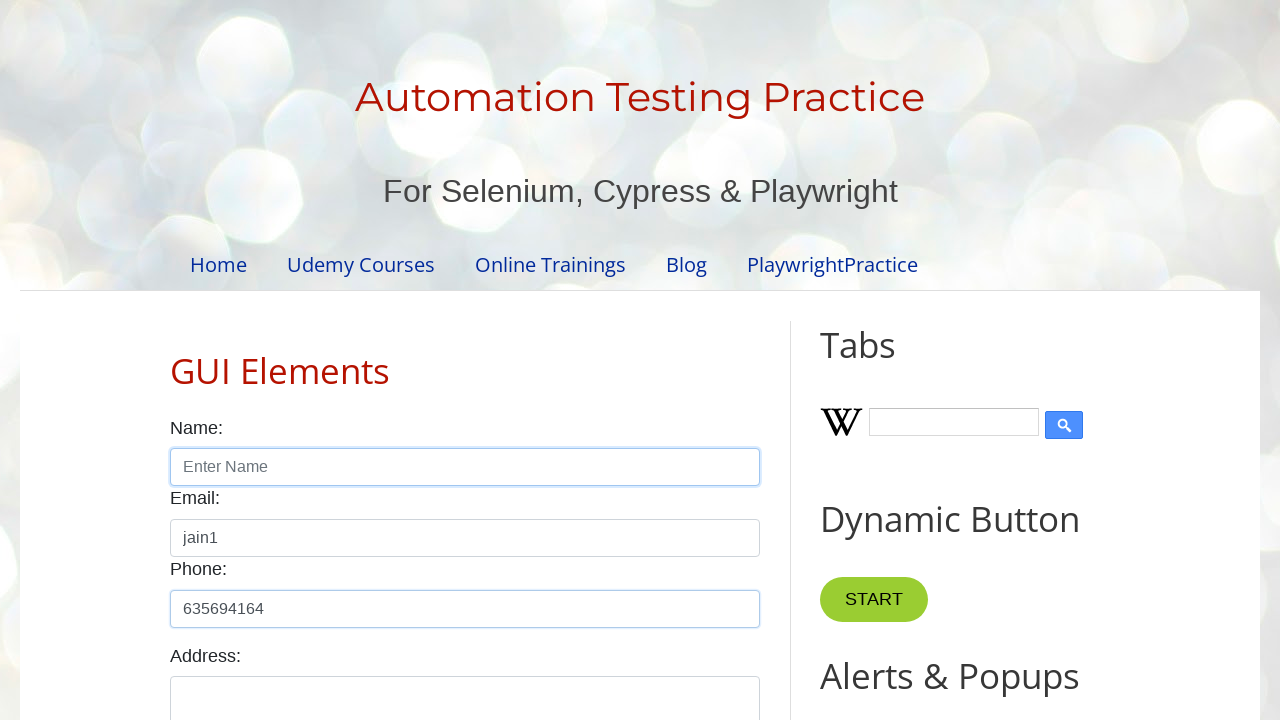

Cleared email field on #email
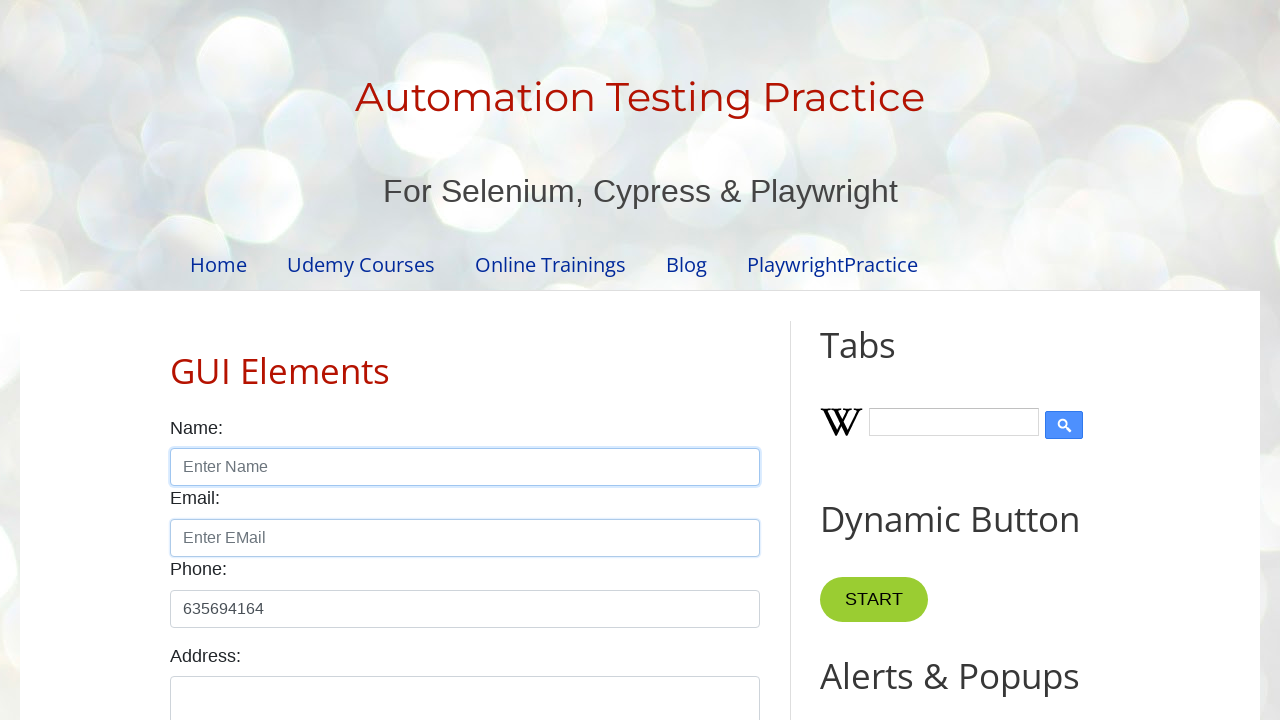

Cleared phone field on #phone
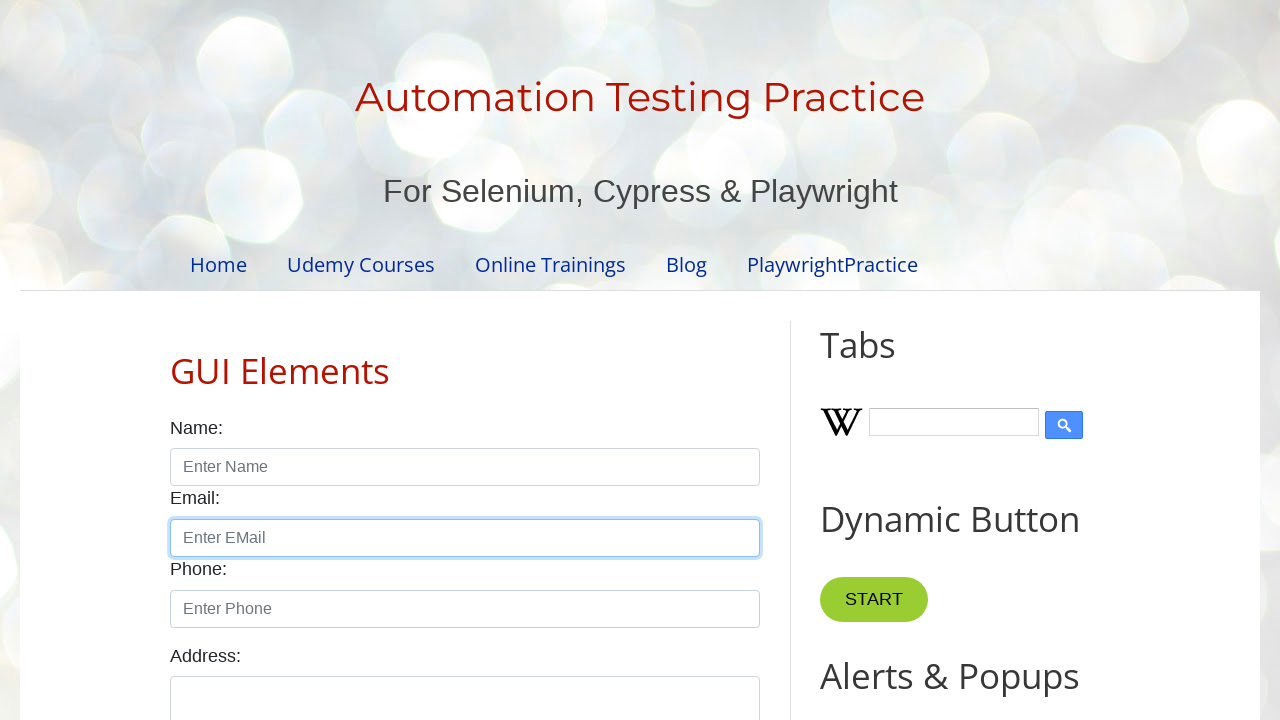

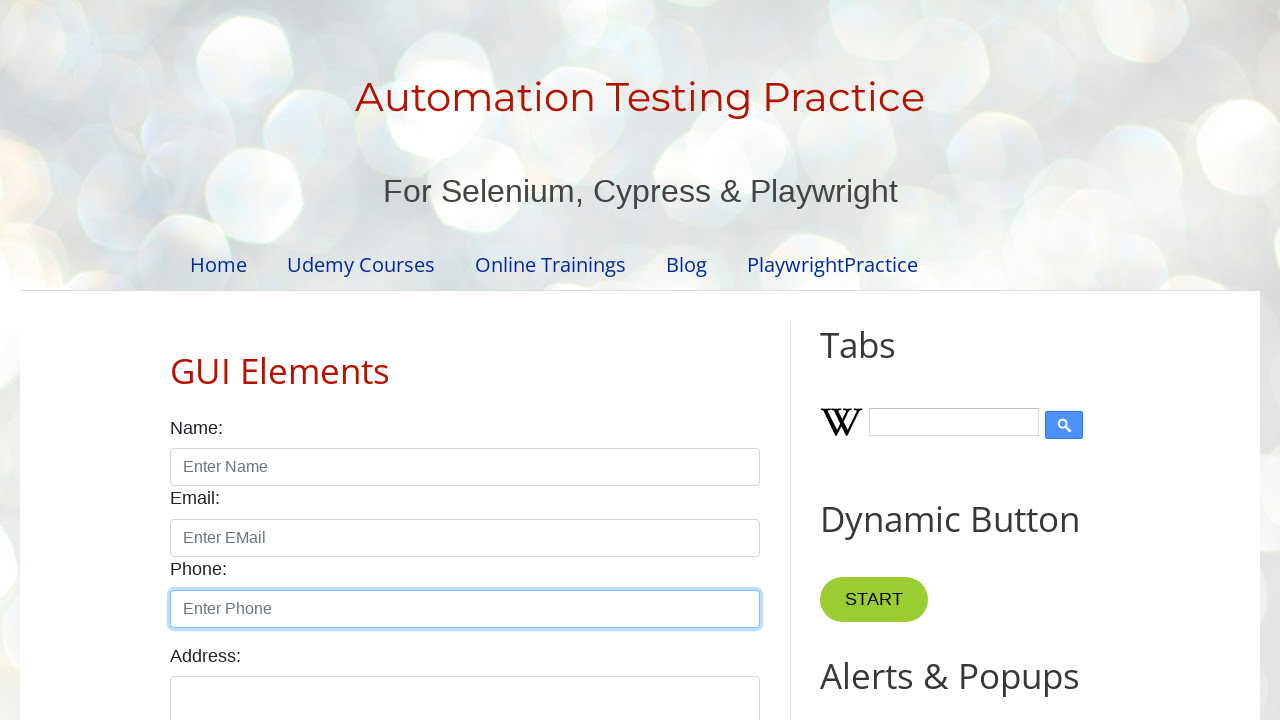